Tests dynamically loaded hidden element by clicking Start and waiting for Hello World message to appear

Starting URL: http://the-internet.herokuapp.com/dynamic_loading/1

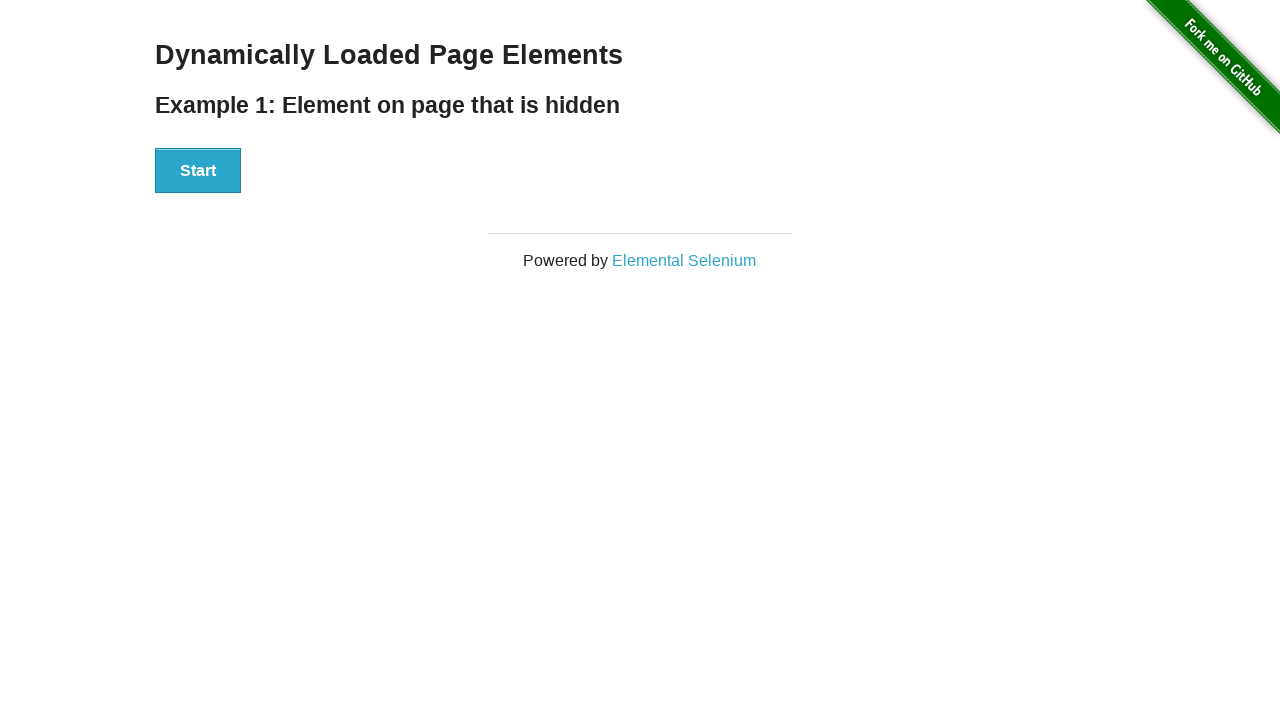

Clicked the Start button at (198, 171) on button
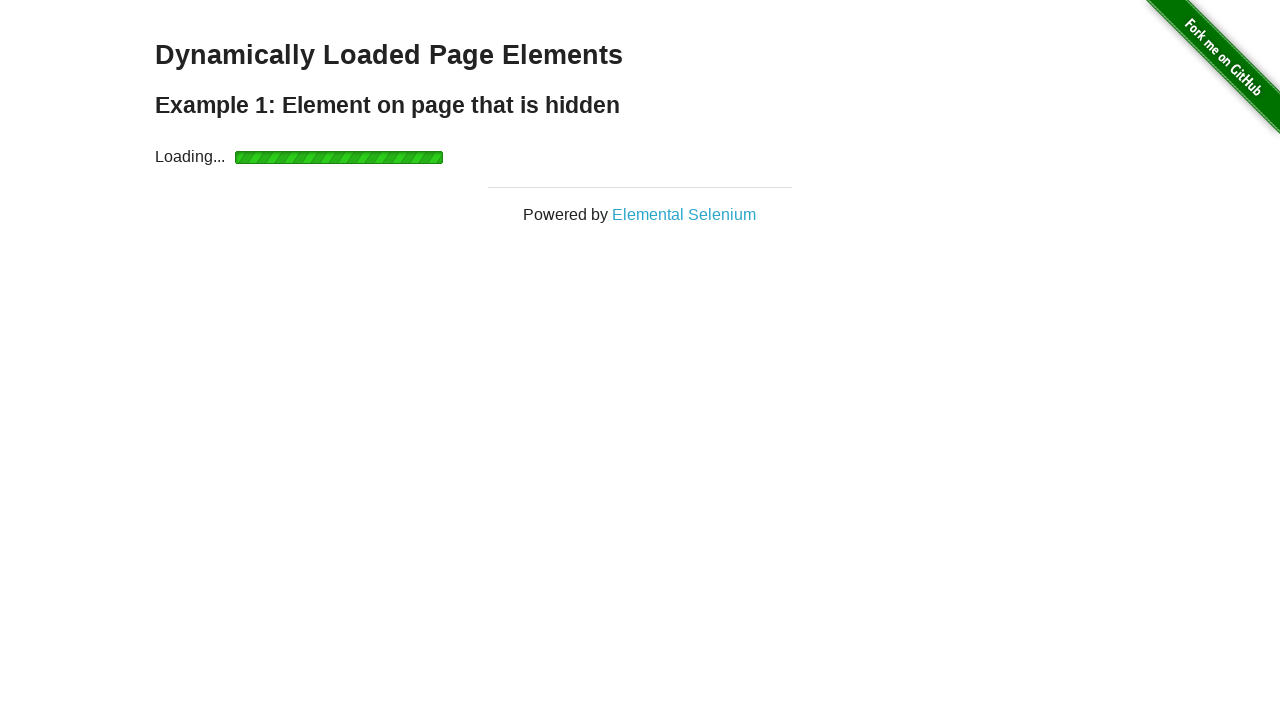

Waited for finish element to appear
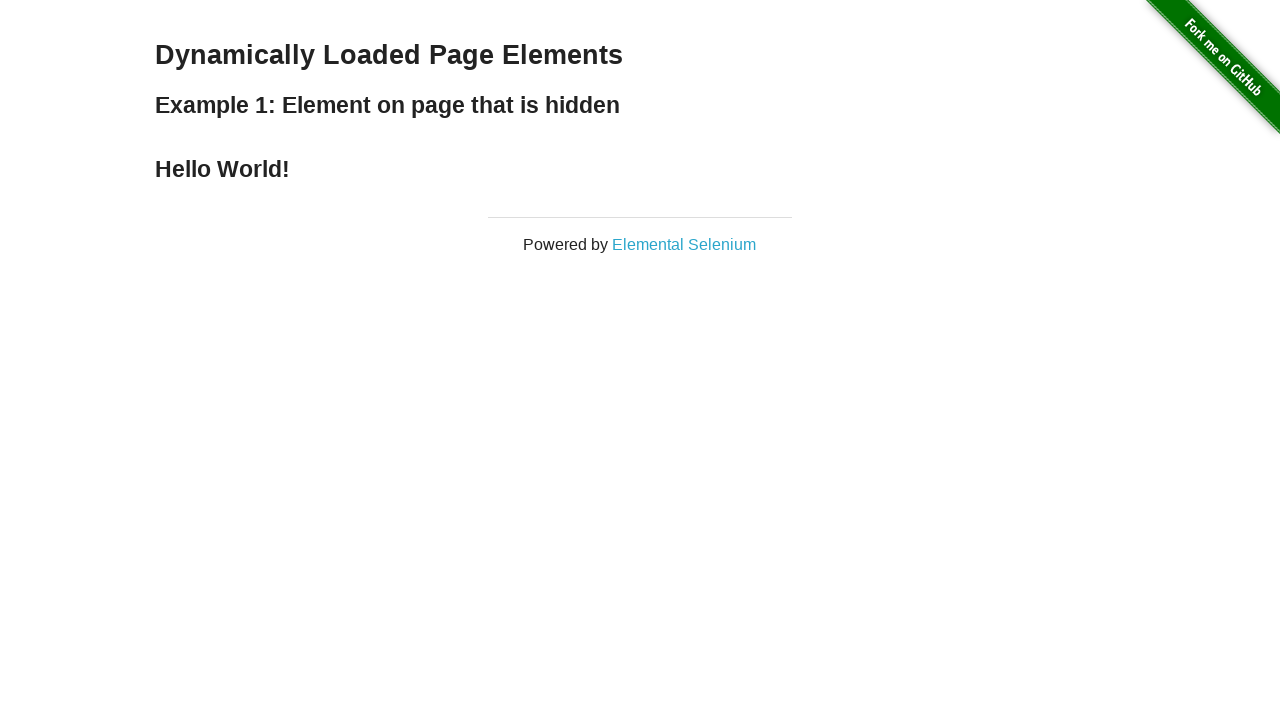

Confirmed 'Hello World!' message appeared in finish element
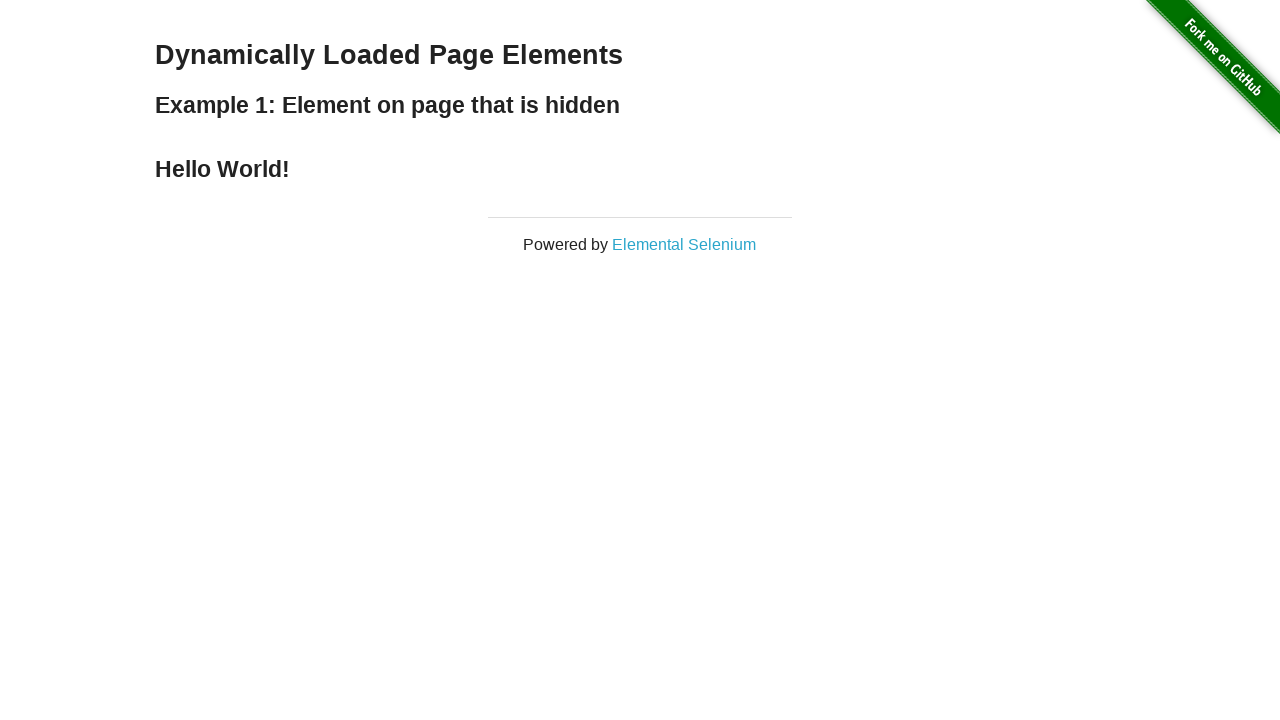

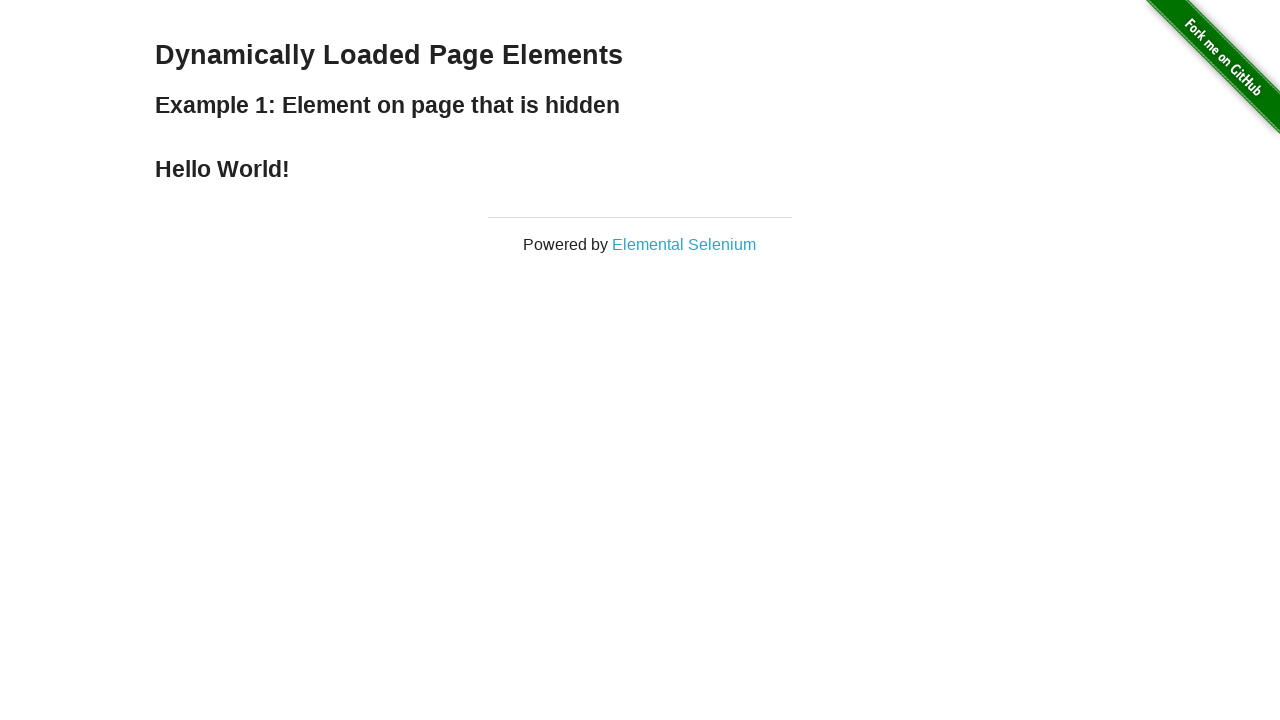